Tests the YouTube logo/icon link in the header to verify it navigates back to the homepage

Starting URL: https://www.youtube.com/

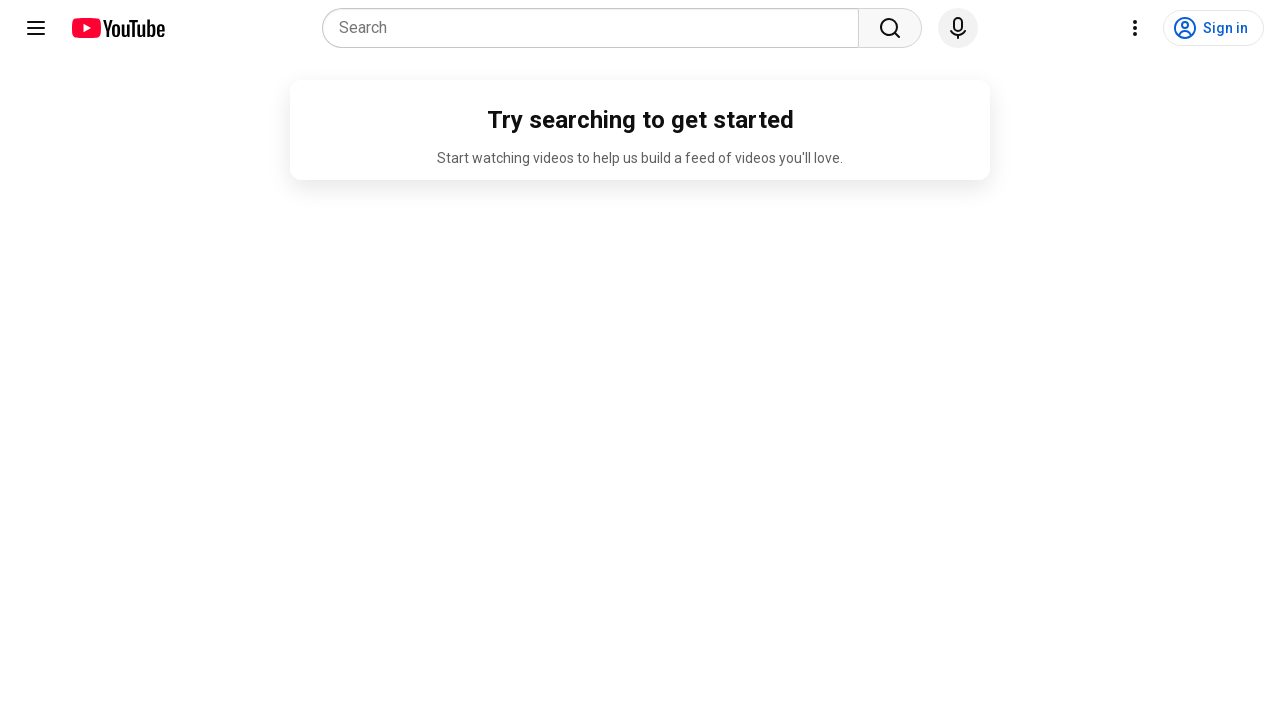

YouTube logo element is visible in the header
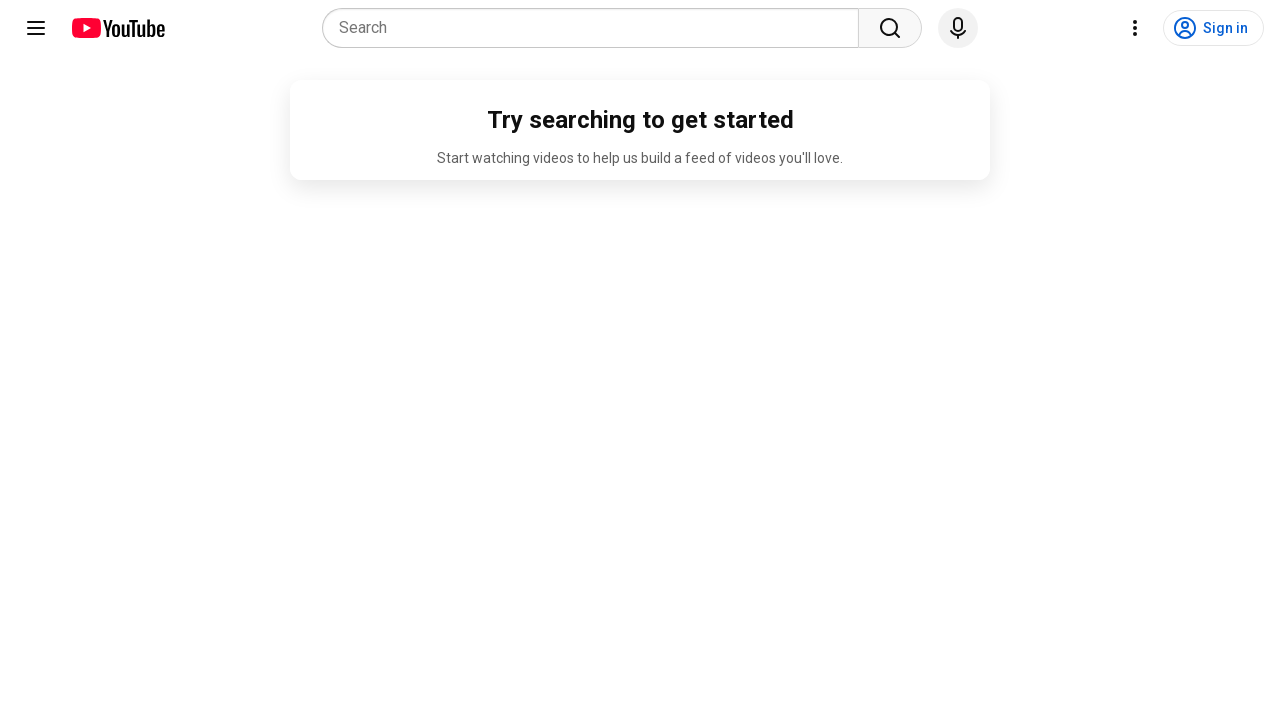

Clicked the YouTube logo/icon in the header at (118, 28) on ytd-topbar-logo-renderer a
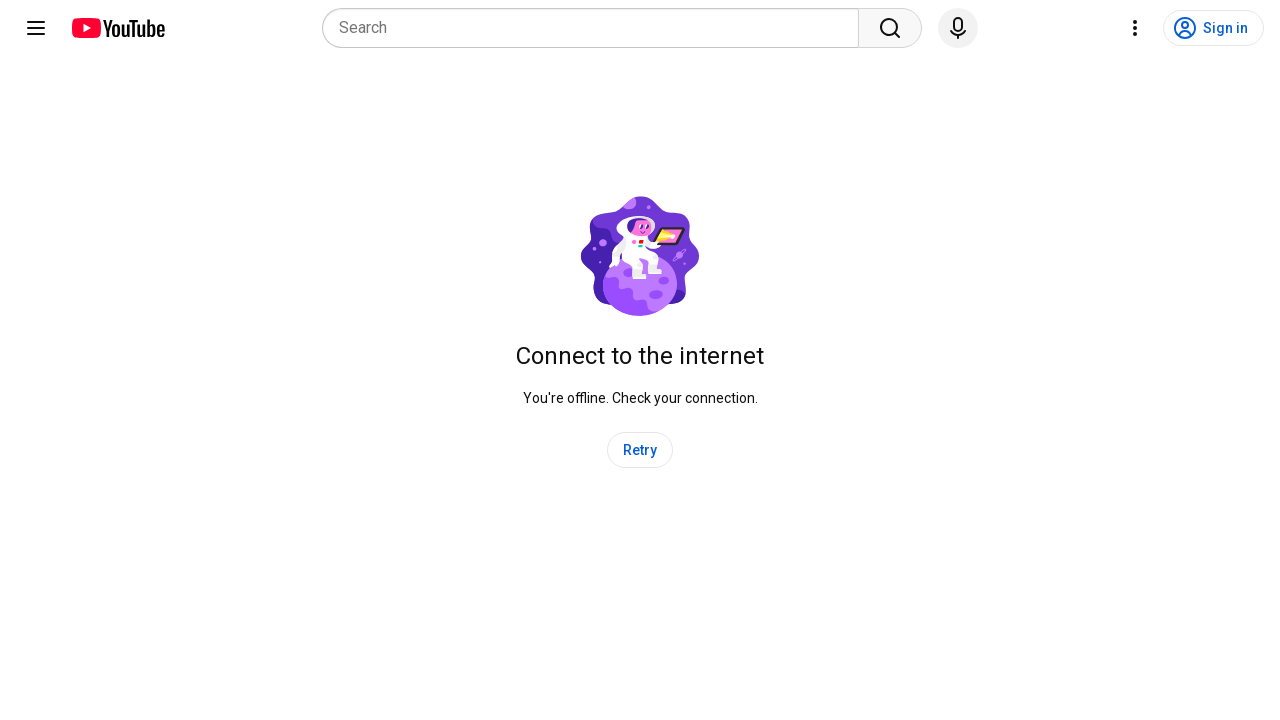

YouTube homepage loaded successfully after clicking logo
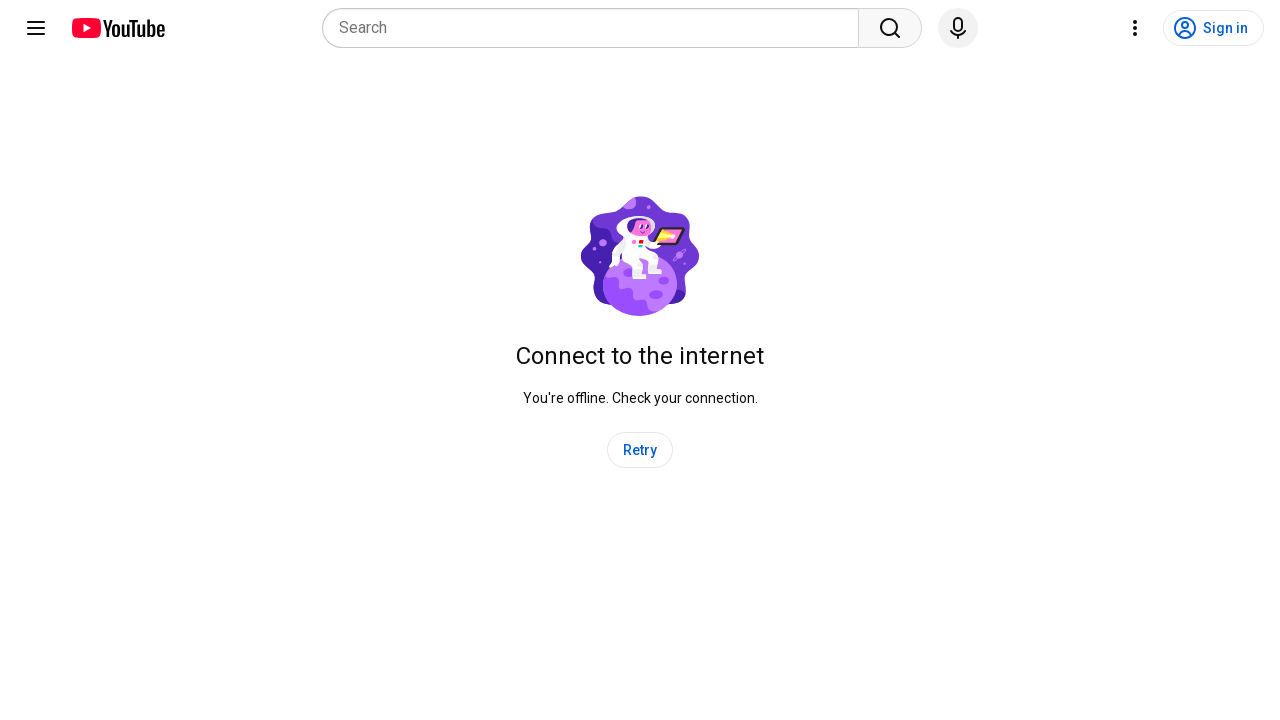

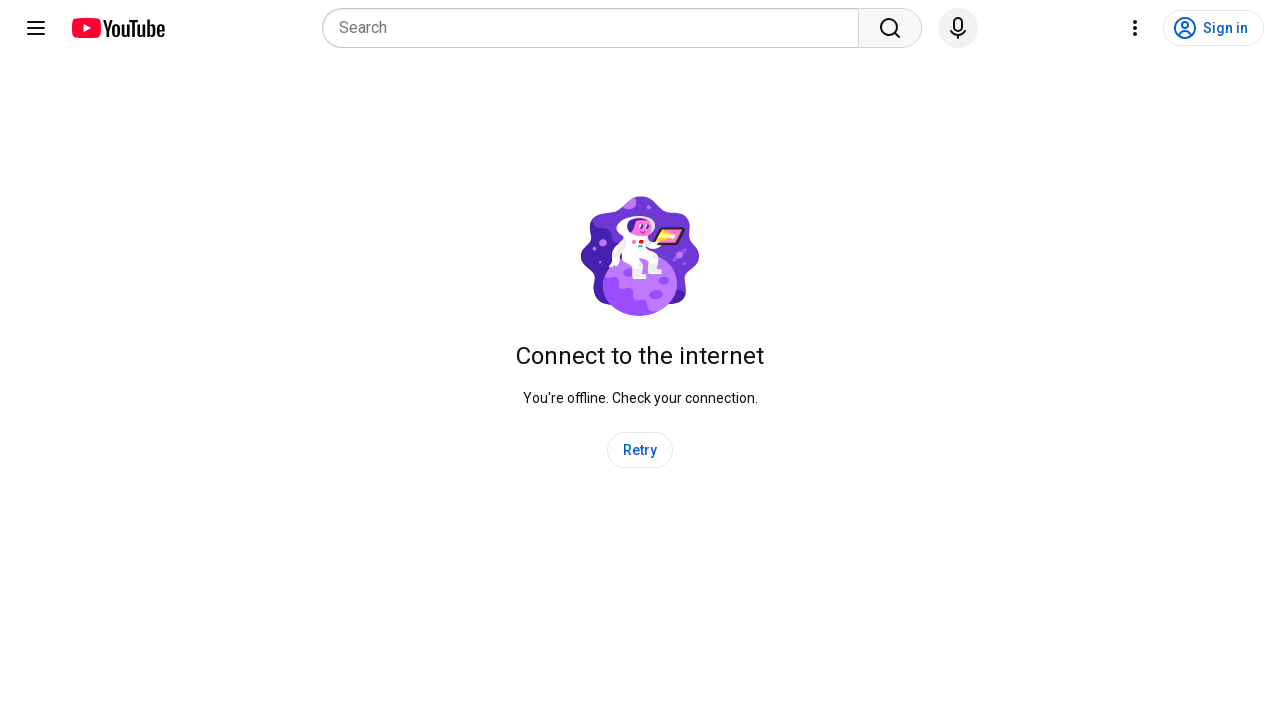